Tests that the Clear completed button displays correctly when items are completed

Starting URL: https://demo.playwright.dev/todomvc

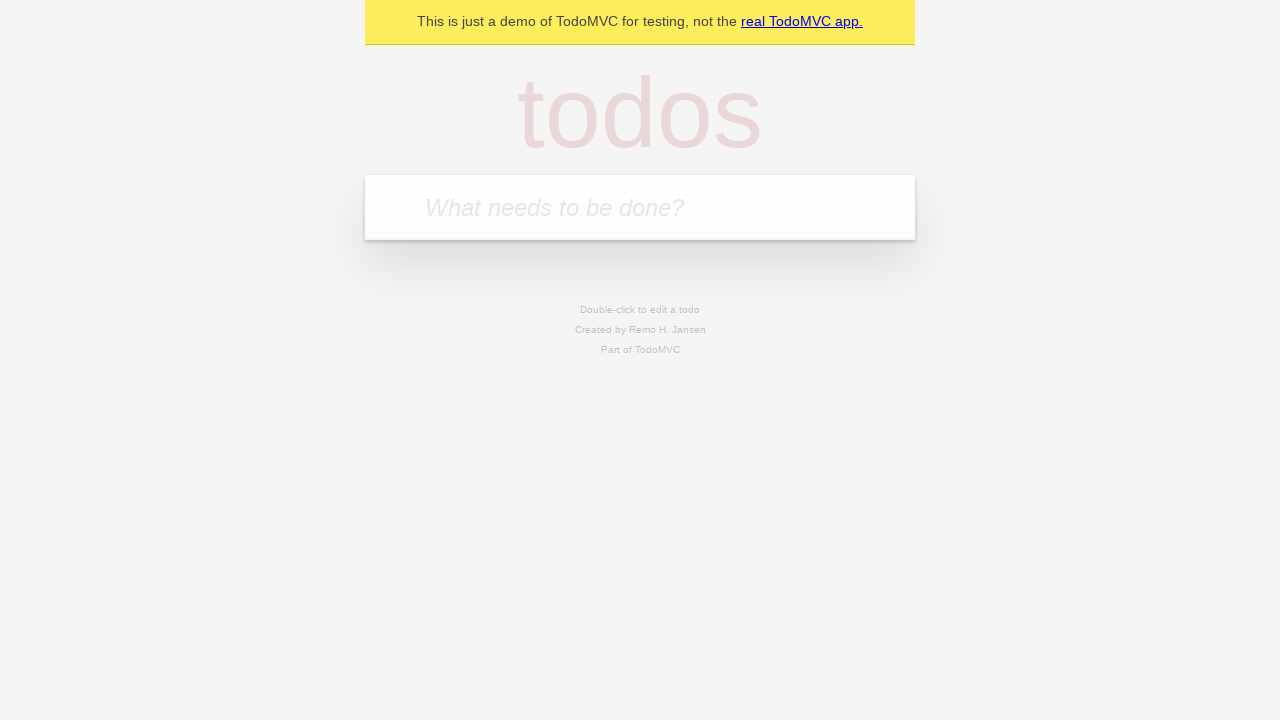

Located the 'What needs to be done?' input field
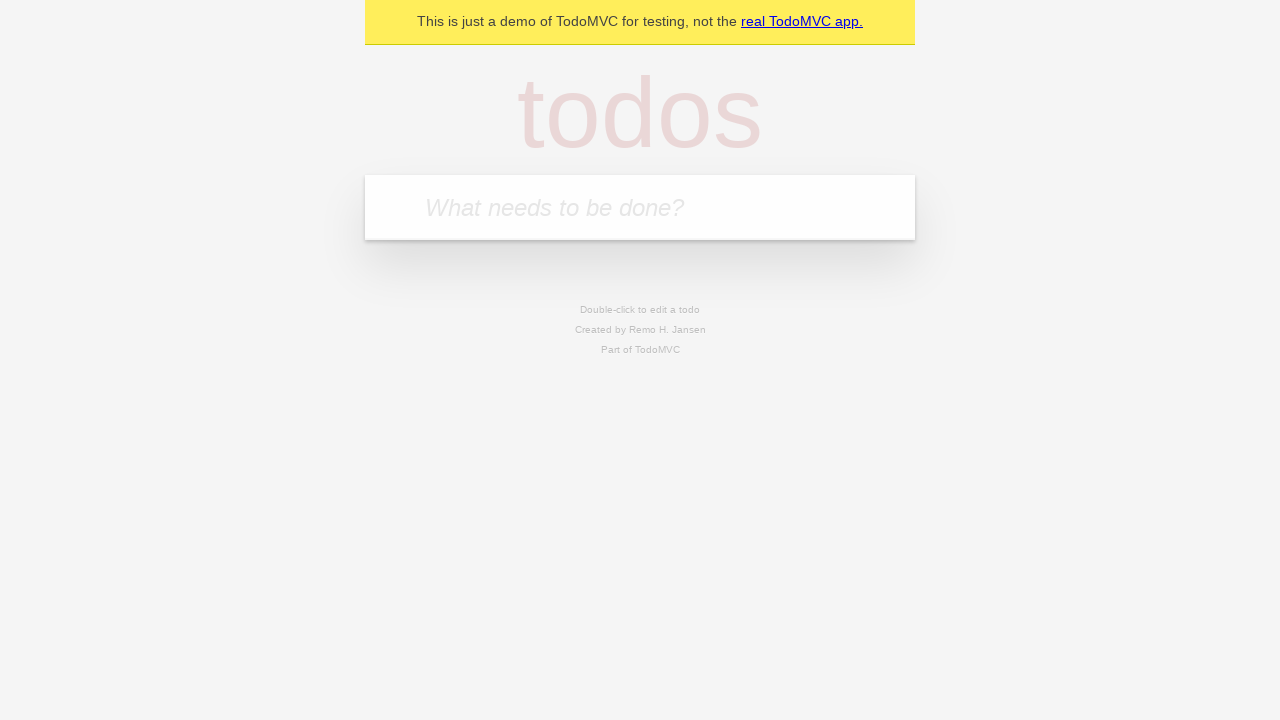

Filled input with first todo: 'buy some cheese' on internal:attr=[placeholder="What needs to be done?"i]
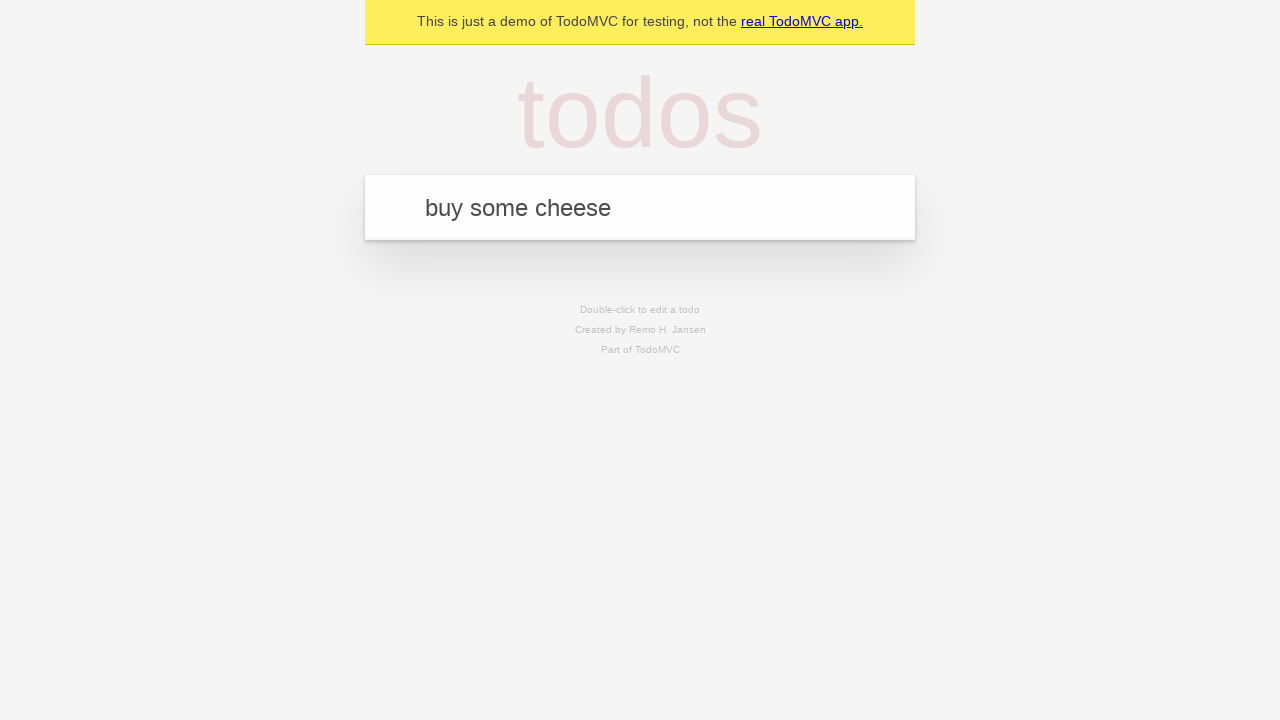

Pressed Enter to create first todo on internal:attr=[placeholder="What needs to be done?"i]
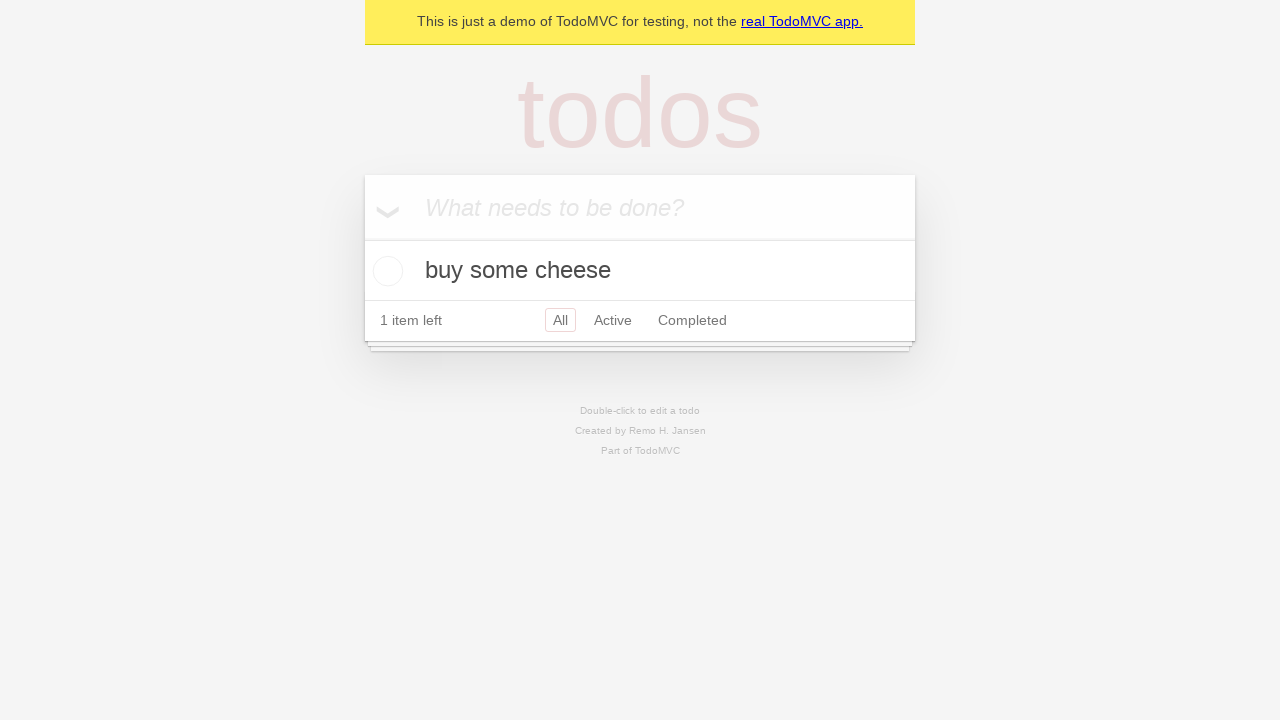

Filled input with second todo: 'feed the cat' on internal:attr=[placeholder="What needs to be done?"i]
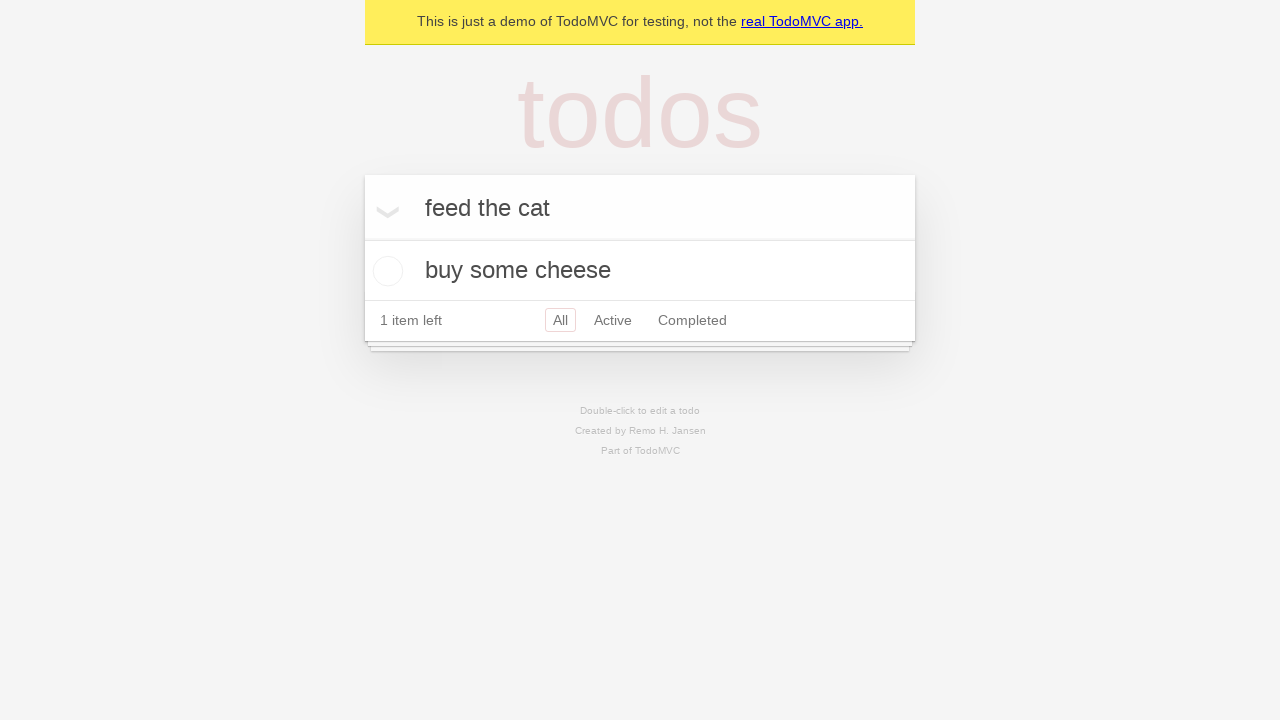

Pressed Enter to create second todo on internal:attr=[placeholder="What needs to be done?"i]
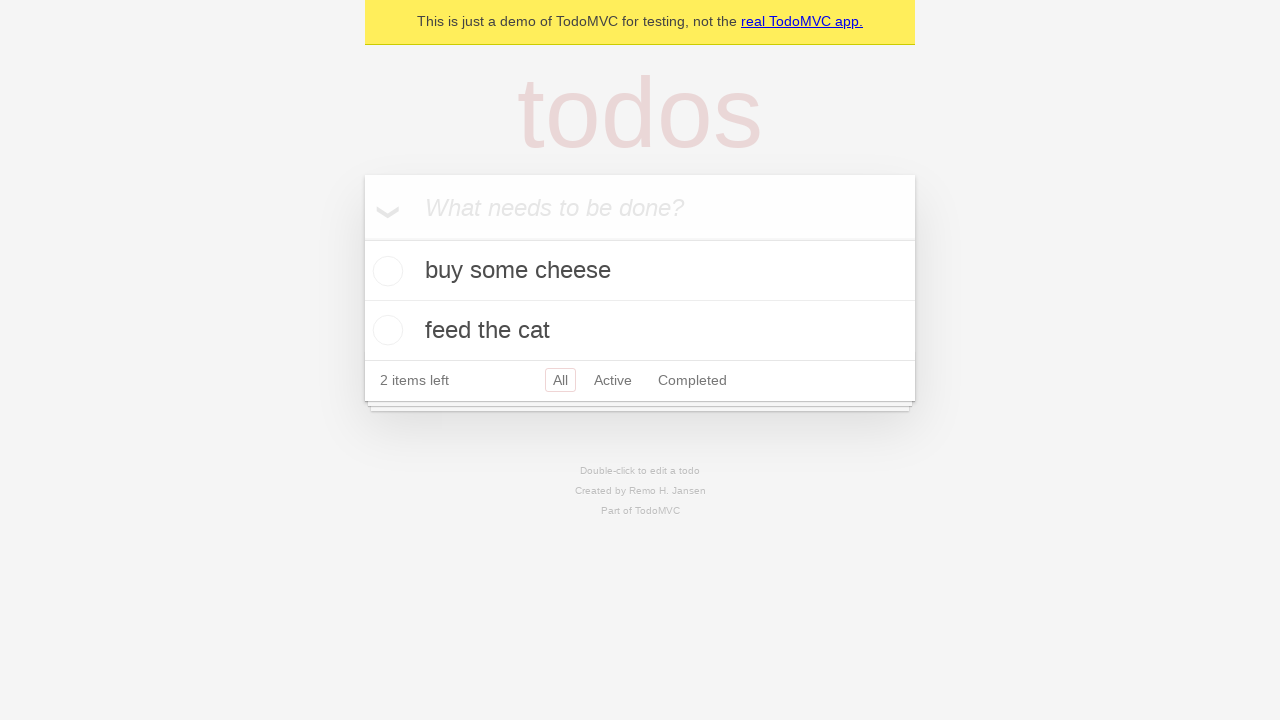

Filled input with third todo: 'book a doctors appointment' on internal:attr=[placeholder="What needs to be done?"i]
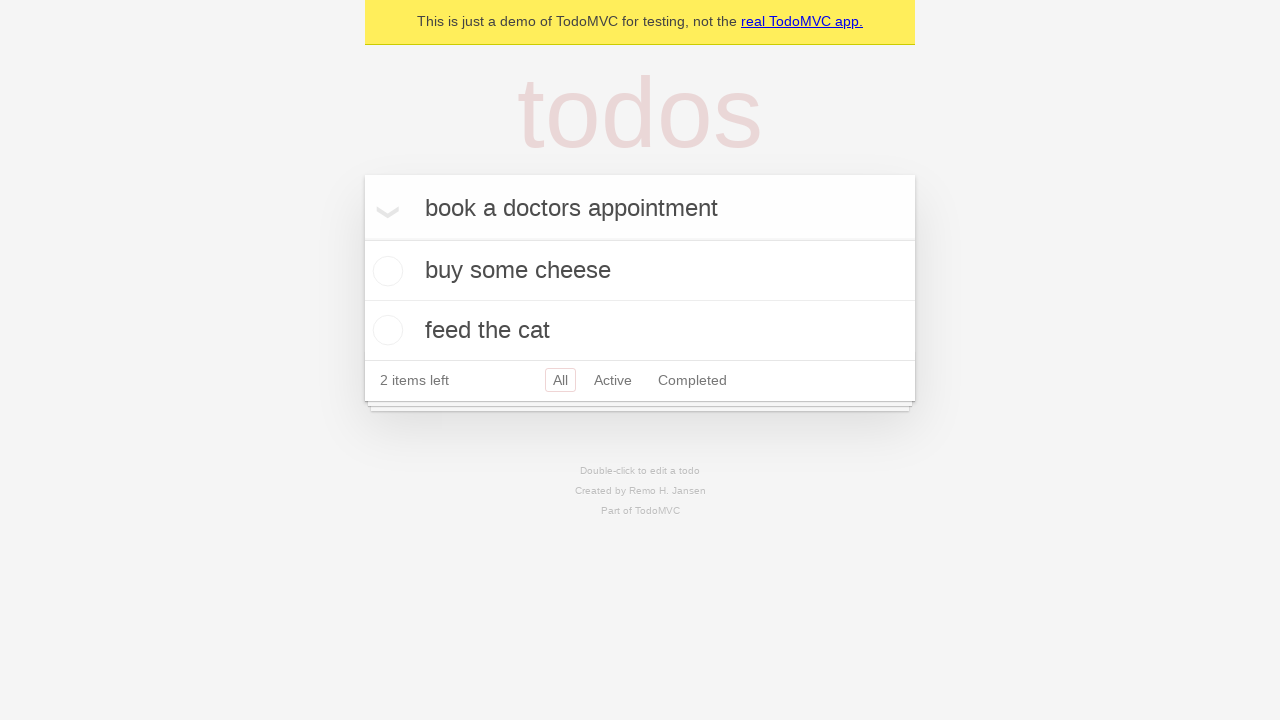

Pressed Enter to create third todo on internal:attr=[placeholder="What needs to be done?"i]
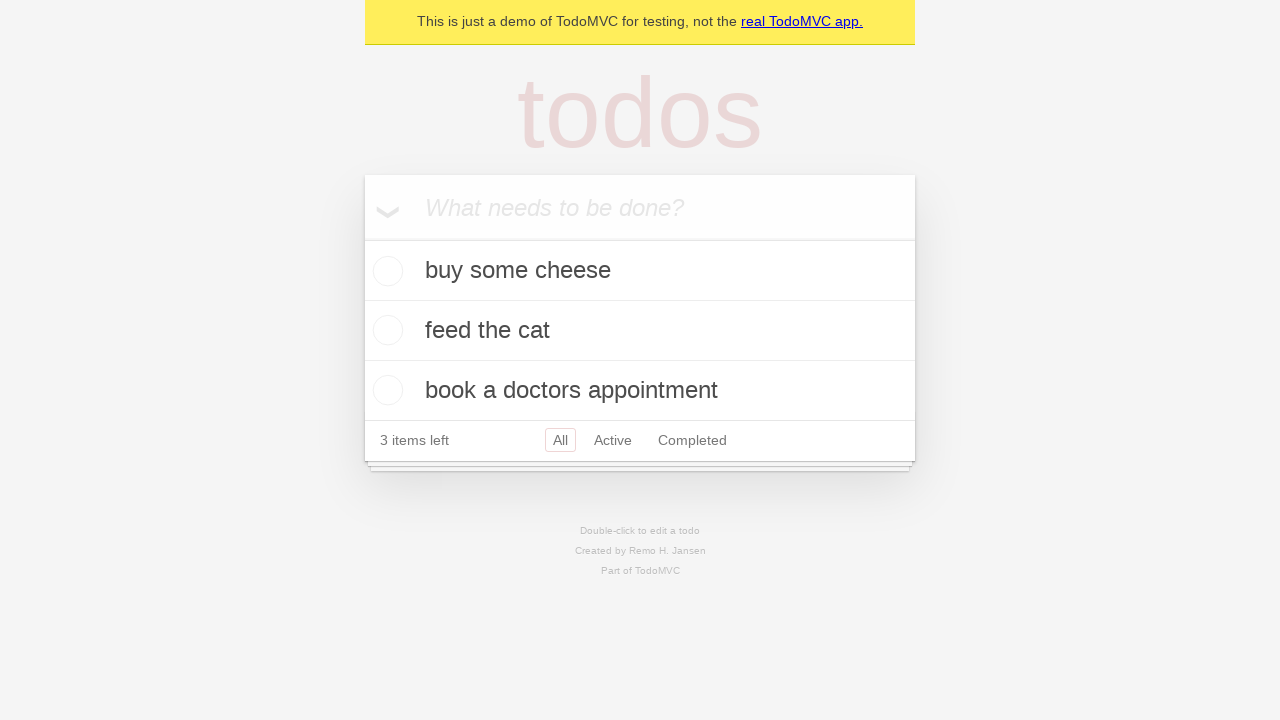

Marked first todo as completed by checking its toggle at (385, 271) on .todo-list li .toggle >> nth=0
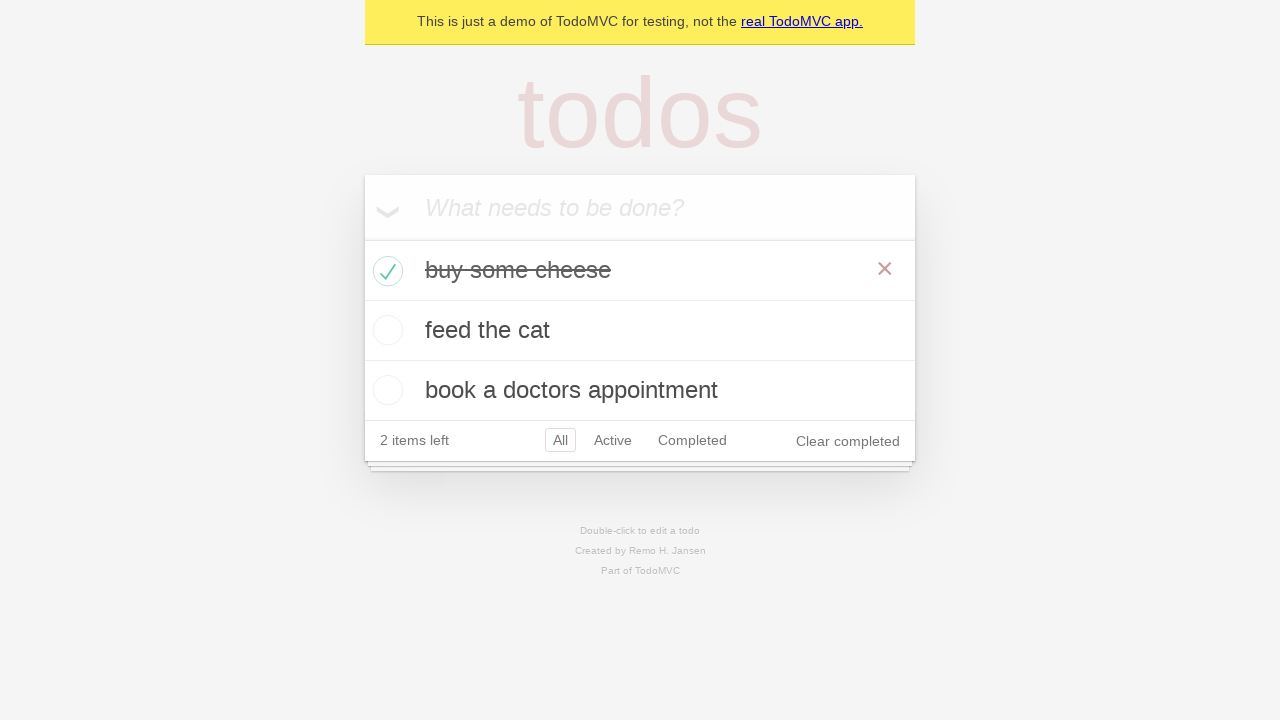

Clear completed button is now visible after completing a todo
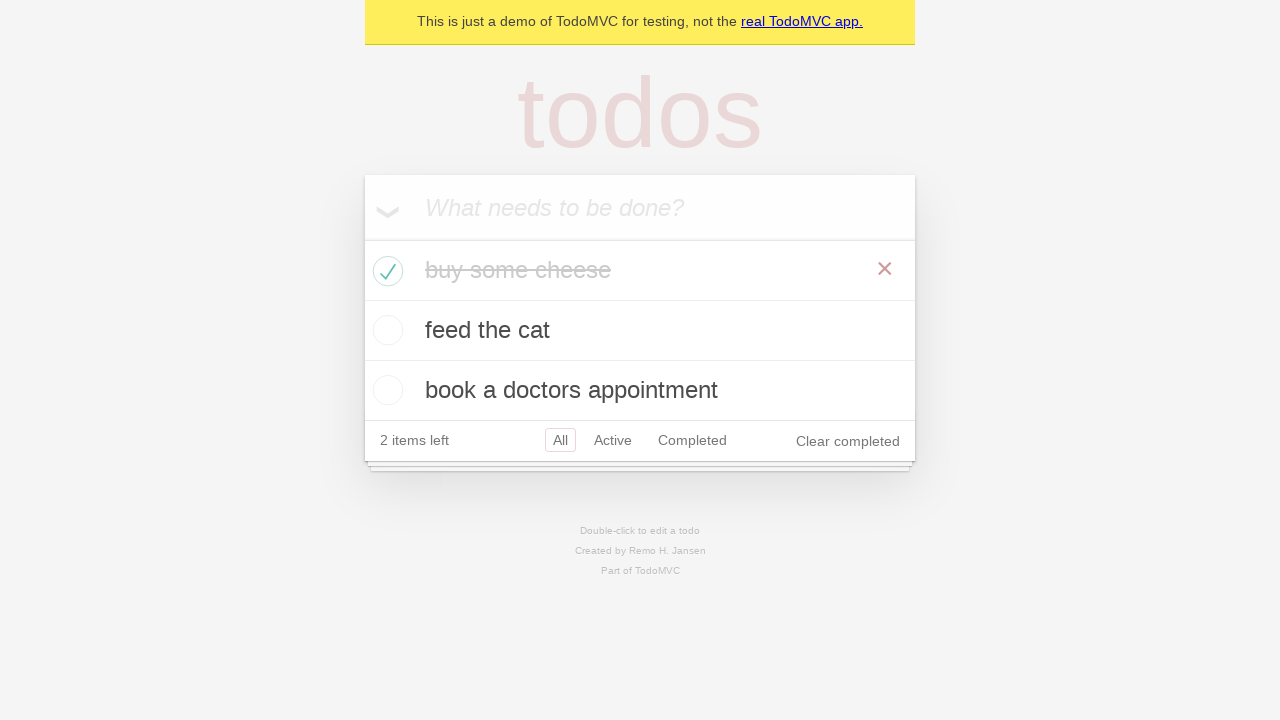

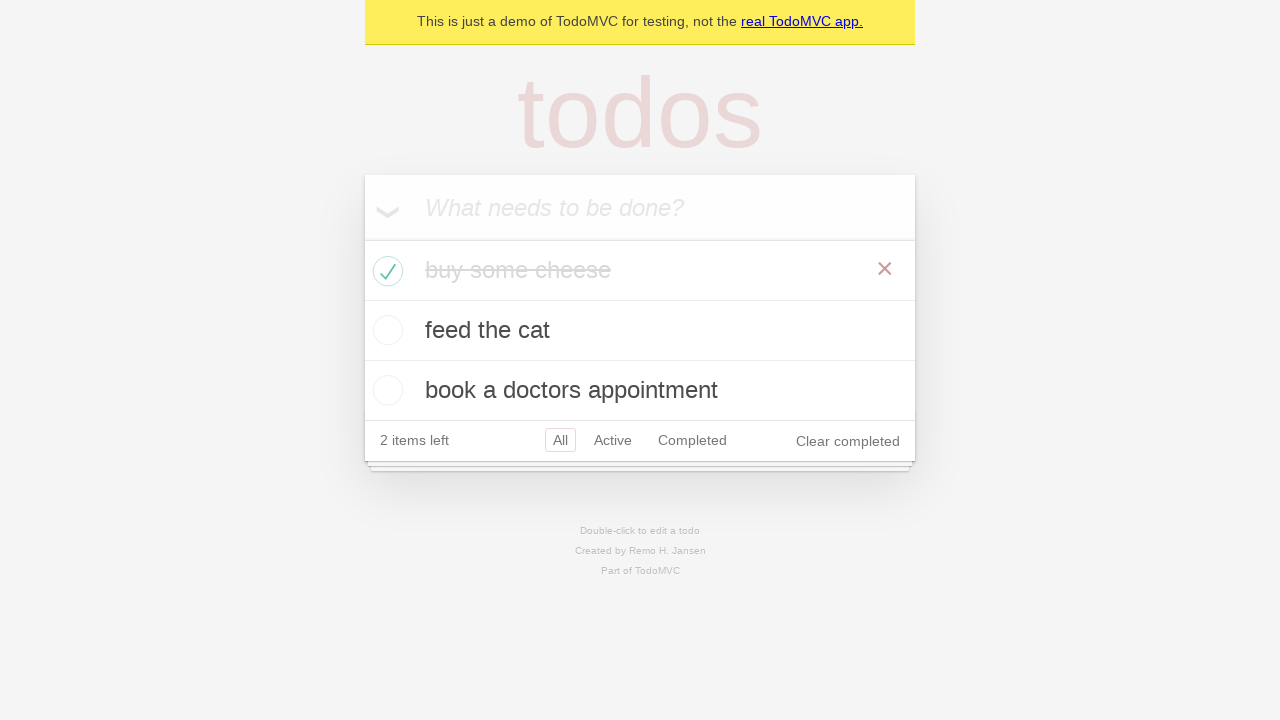